Tests e-commerce functionality by adding specific vegetables to cart, proceeding to checkout, and applying a promo code

Starting URL: https://rahulshettyacademy.com/seleniumPractise/

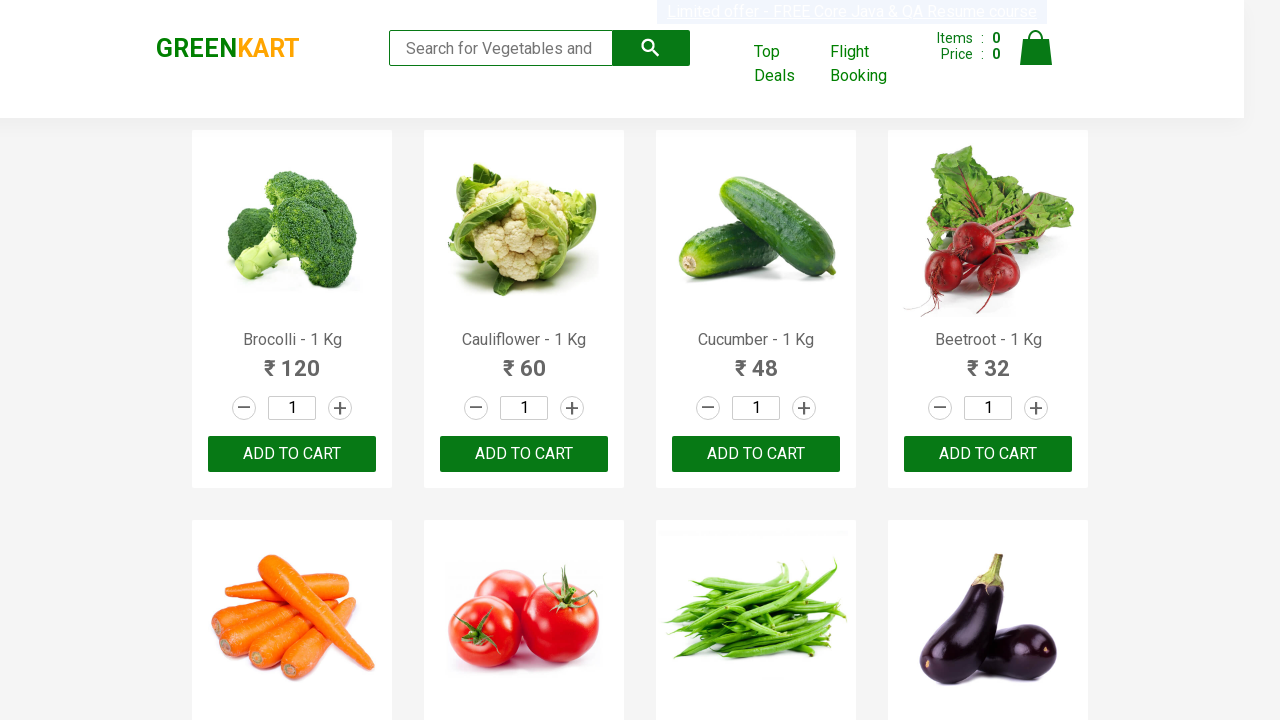

Waited for product list to load
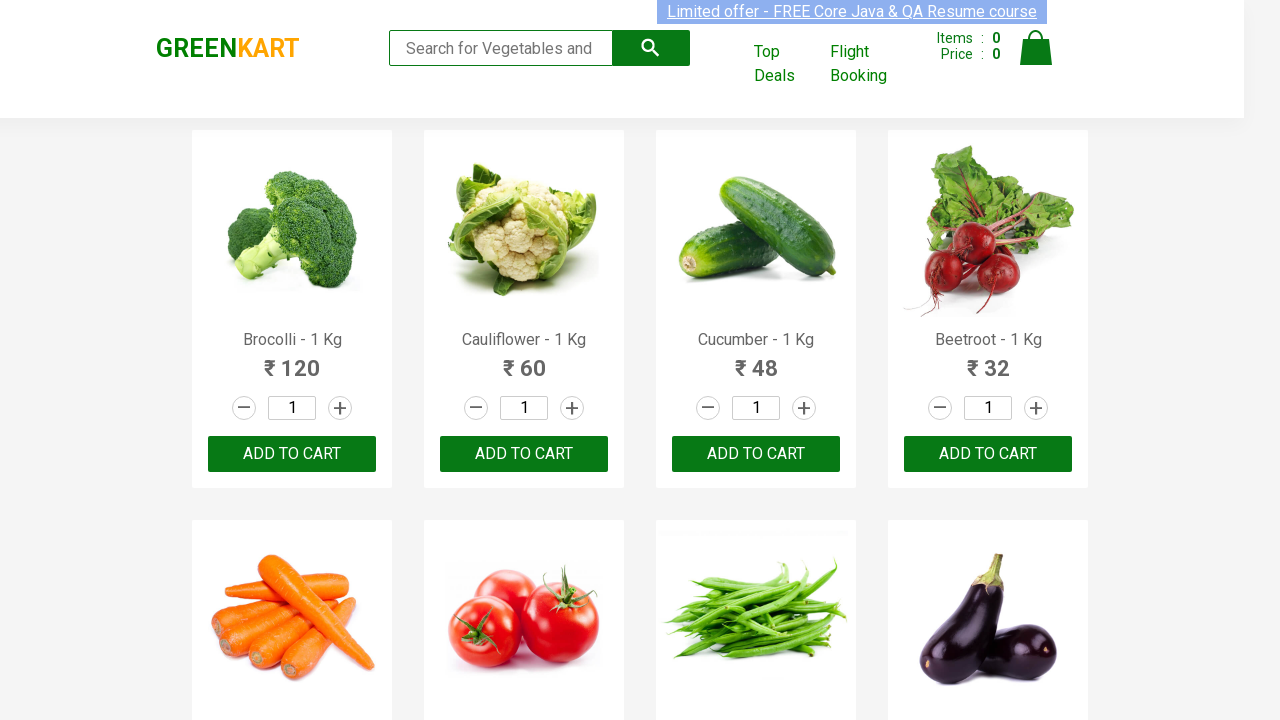

Retrieved all product elements from page
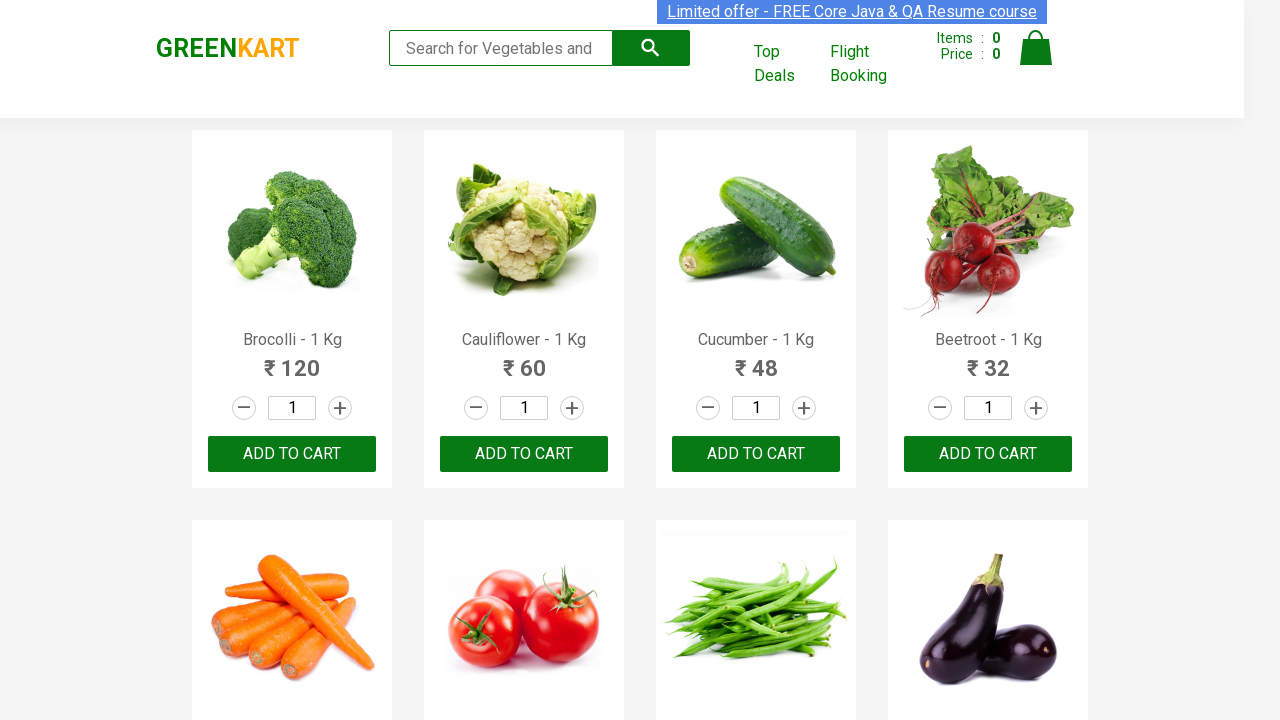

Added Brocolli to cart at (292, 454) on h4.product-name >> nth=0 >> xpath=following-sibling::div/button[text()='ADD TO C
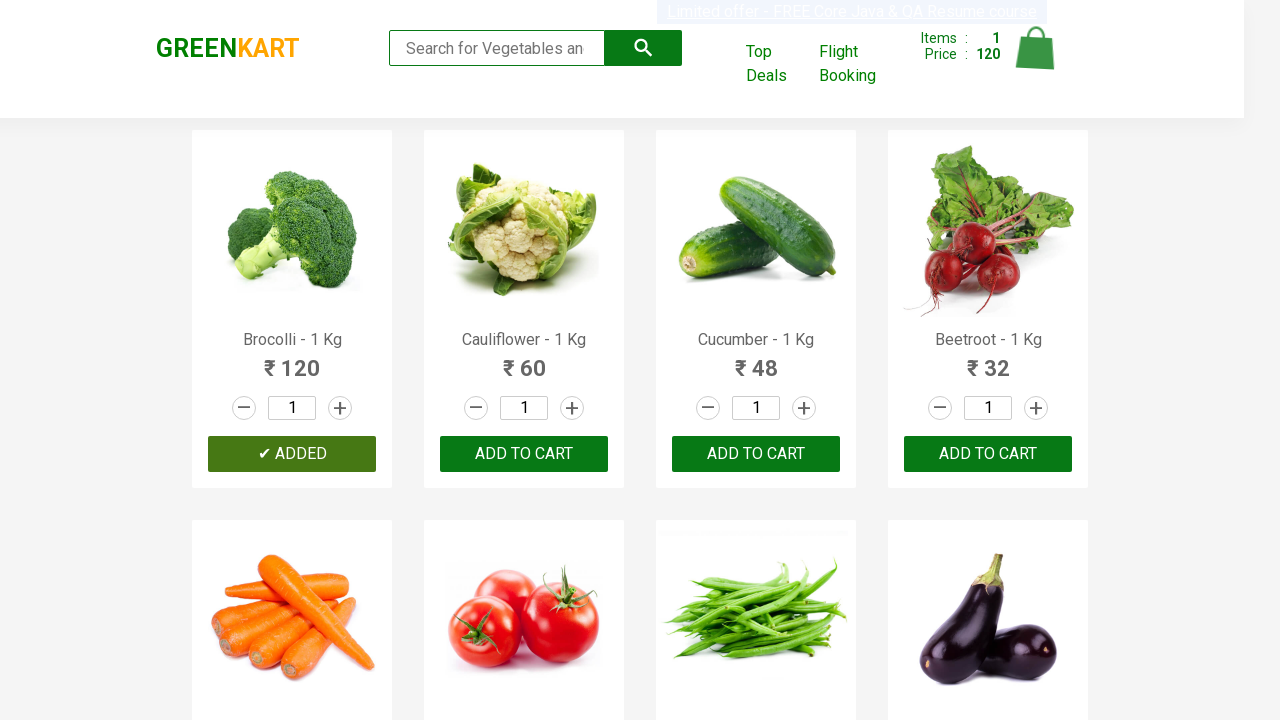

Added Cucumber to cart at (756, 454) on h4.product-name >> nth=2 >> xpath=following-sibling::div/button[text()='ADD TO C
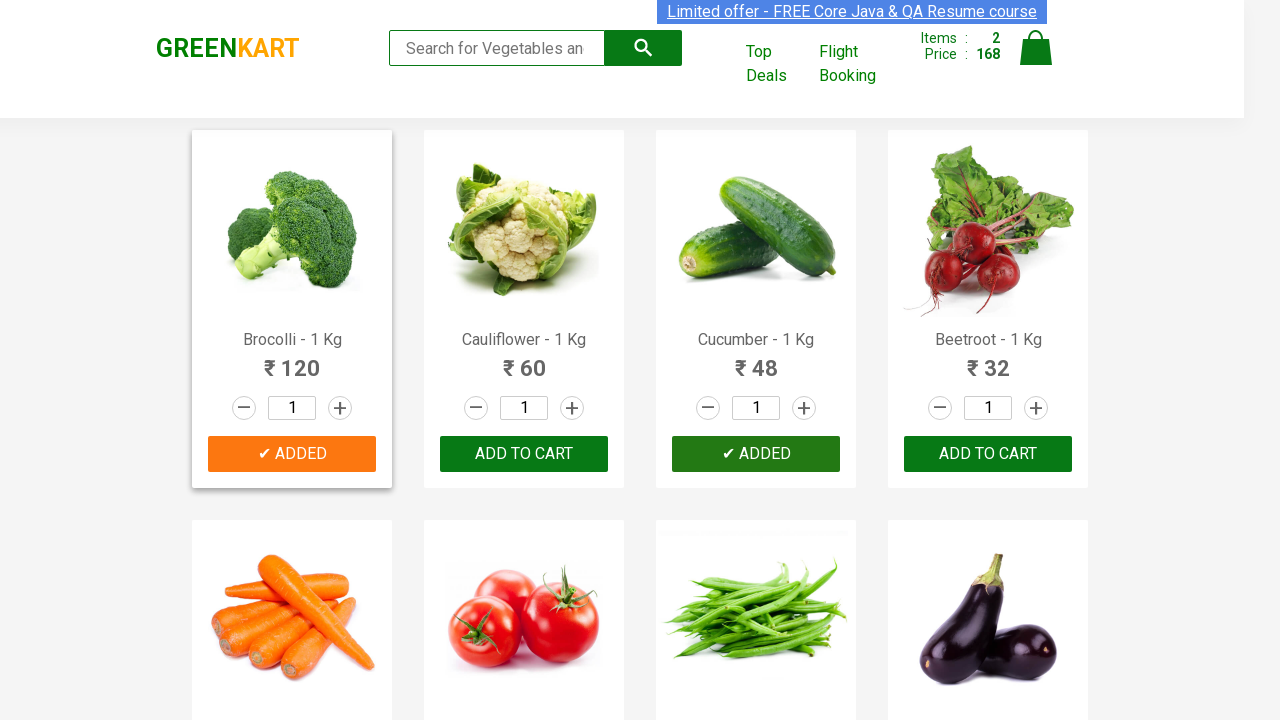

Added Beetroot to cart at (988, 454) on h4.product-name >> nth=3 >> xpath=following-sibling::div/button[text()='ADD TO C
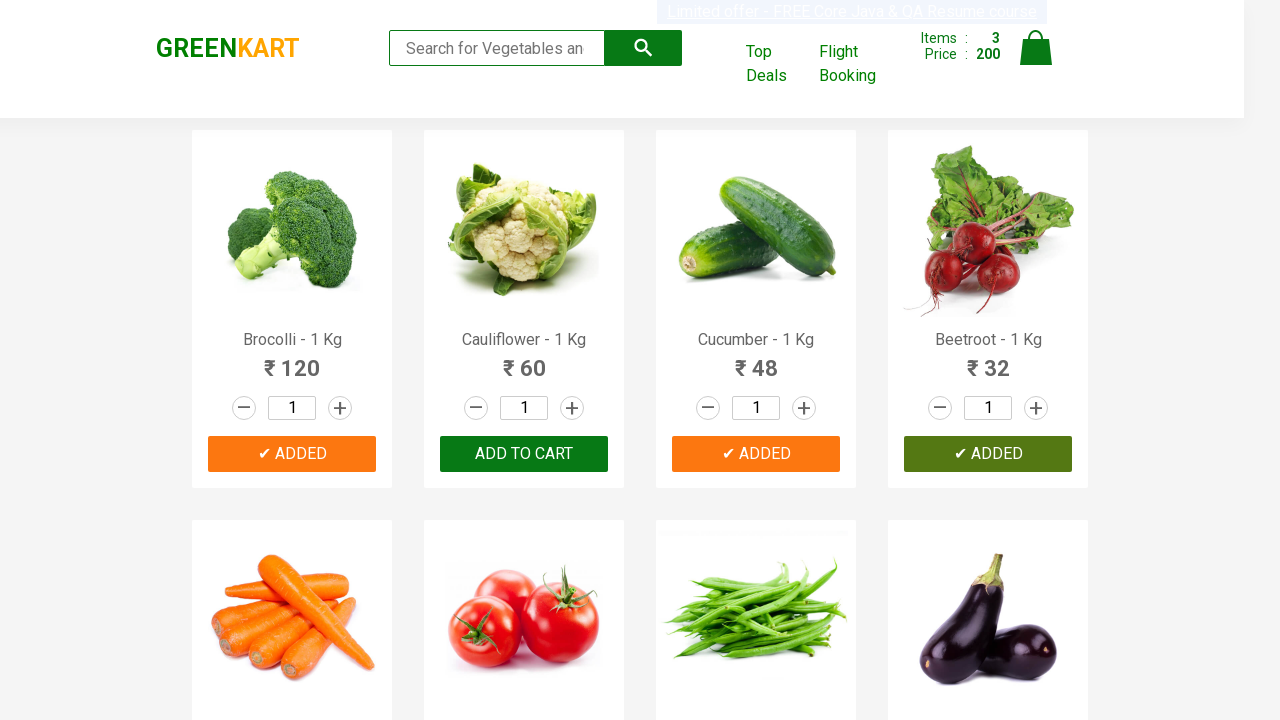

Clicked cart icon to view cart at (1036, 48) on img[alt='Cart']
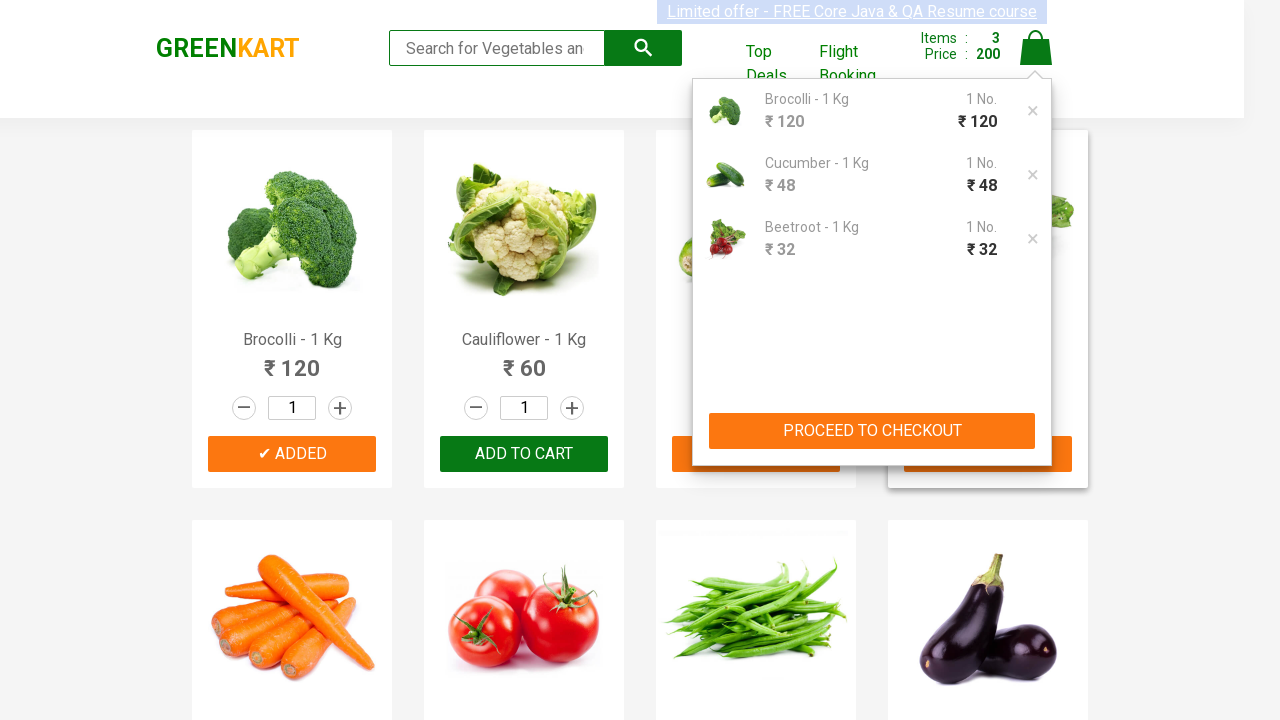

Clicked PROCEED TO CHECKOUT button at (872, 431) on xpath=//button[text()='PROCEED TO CHECKOUT']
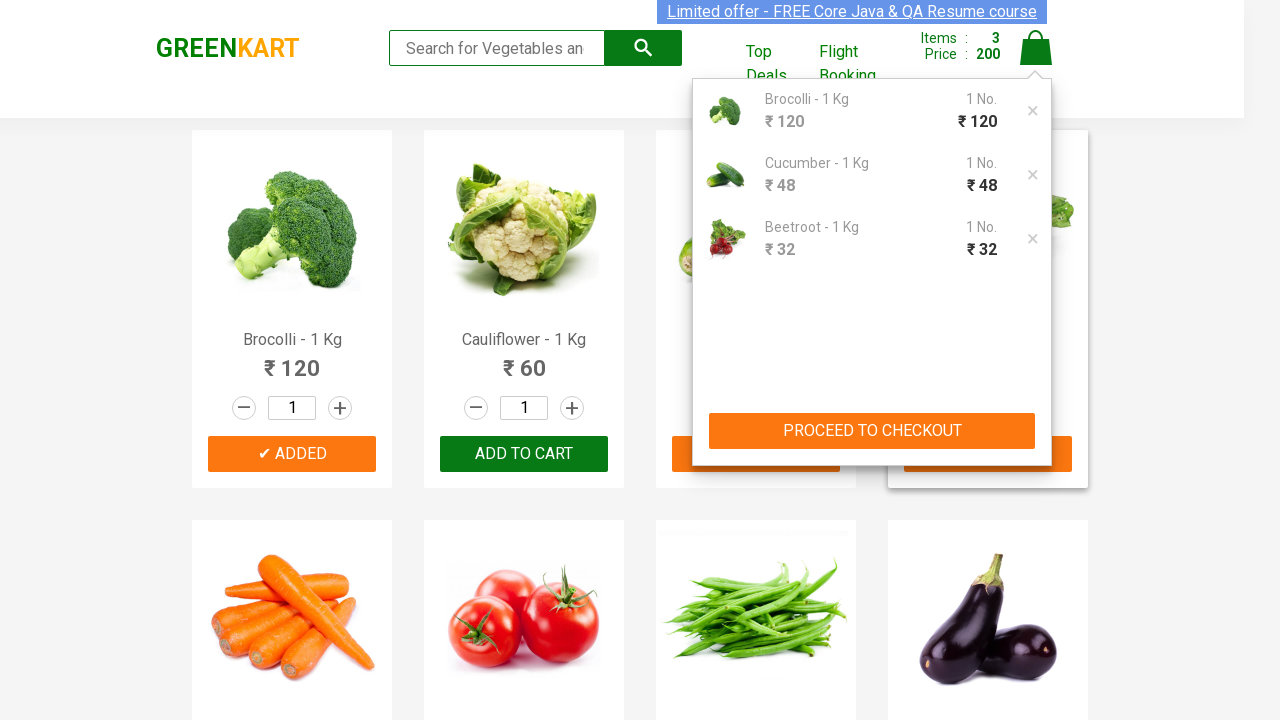

Entered promo code 'rahulshettyacademy' on input.promoCode
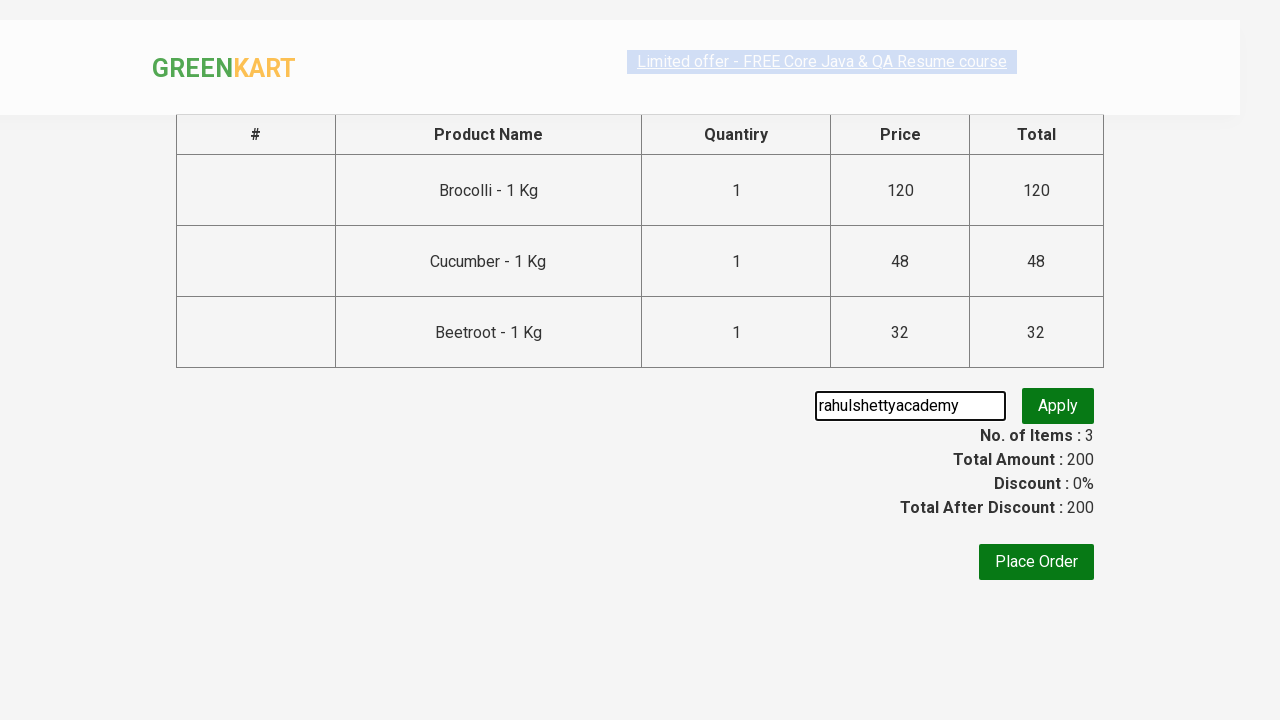

Clicked apply promo button at (1058, 406) on button.promoBtn
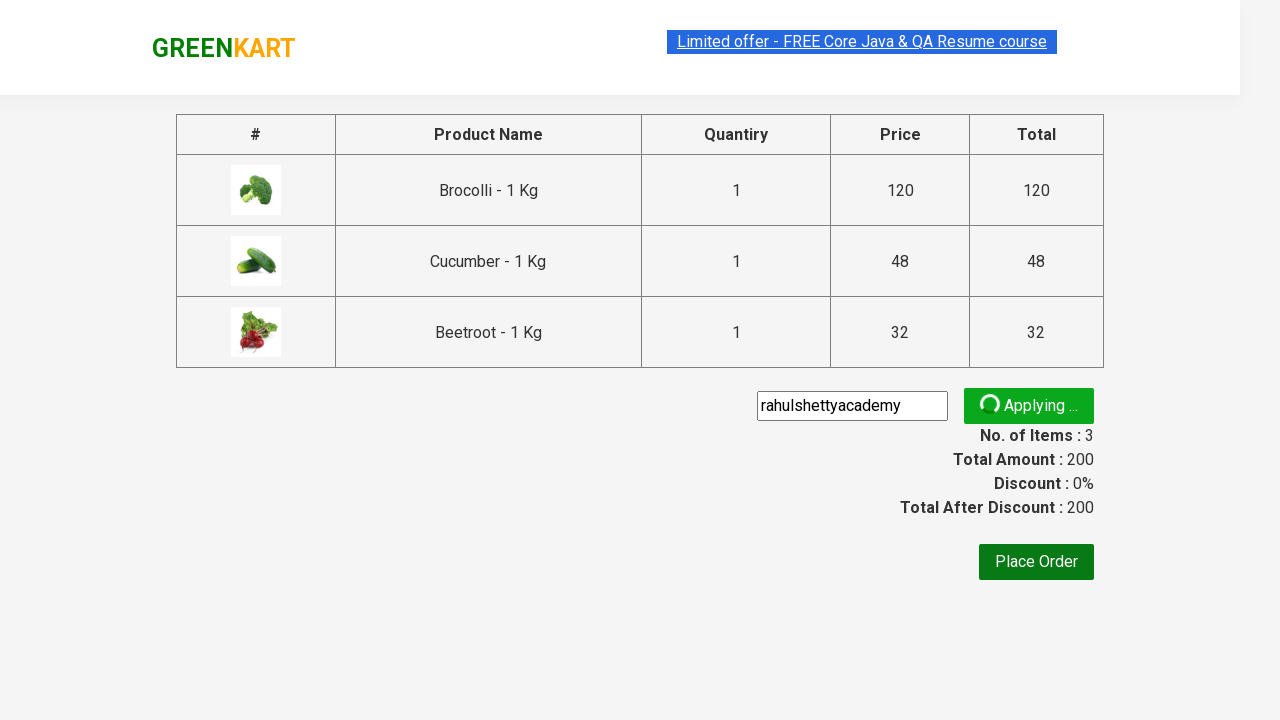

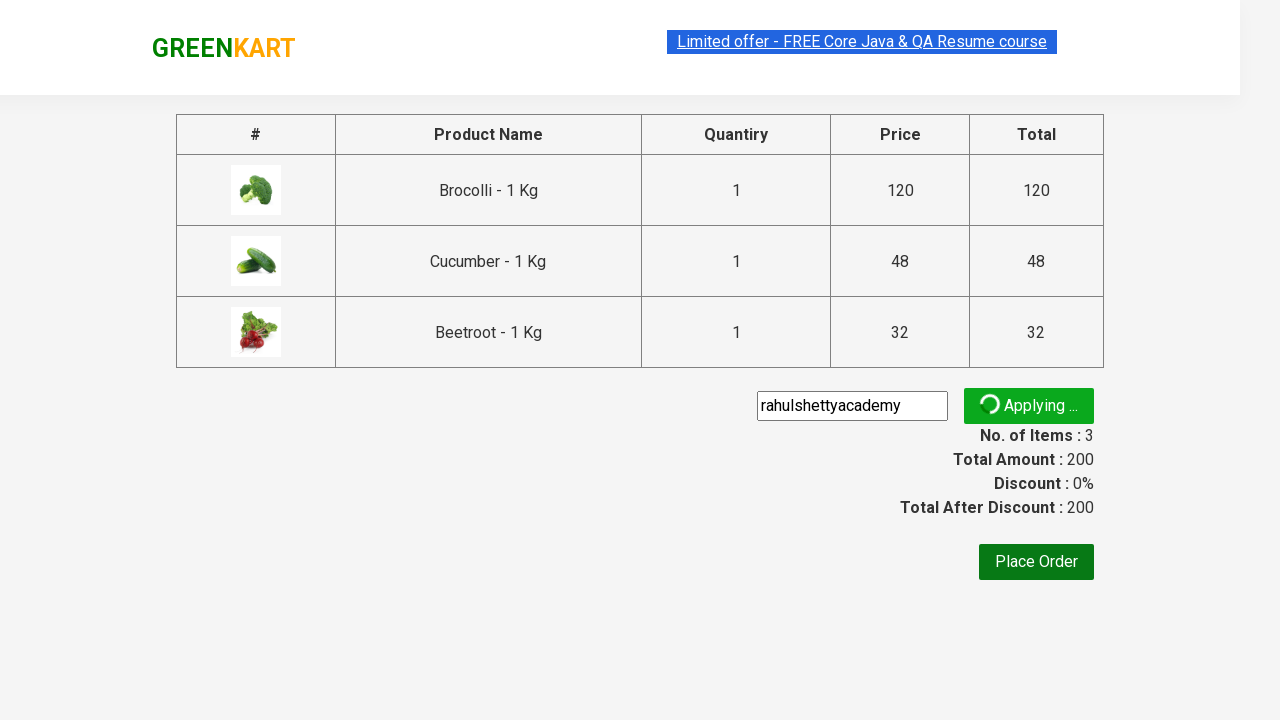